Tests the login form validation by submitting a username without a password and verifying that the appropriate error message "Password is required" is displayed.

Starting URL: https://www.saucedemo.com/

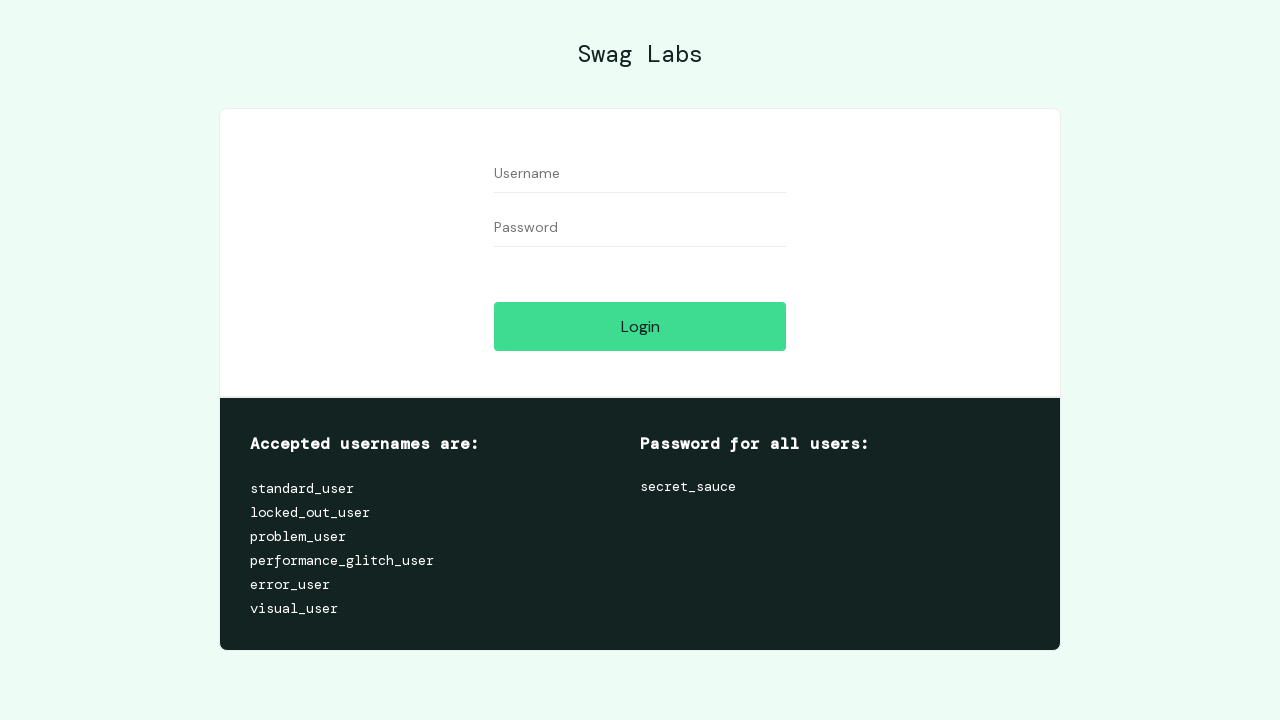

Set viewport size to 1552x840
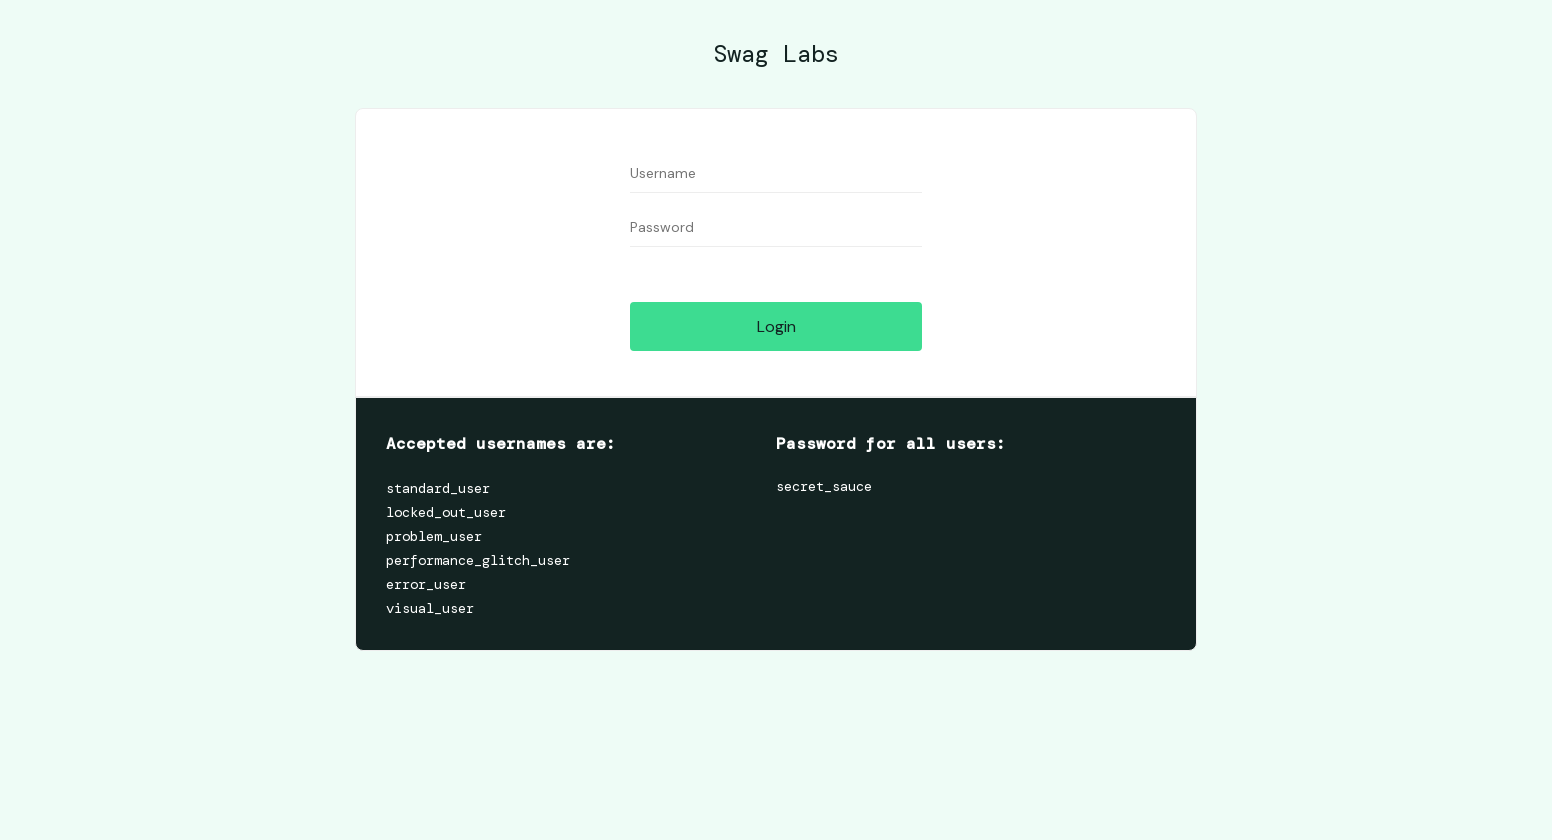

Clicked on username field at (776, 174) on [data-test='username']
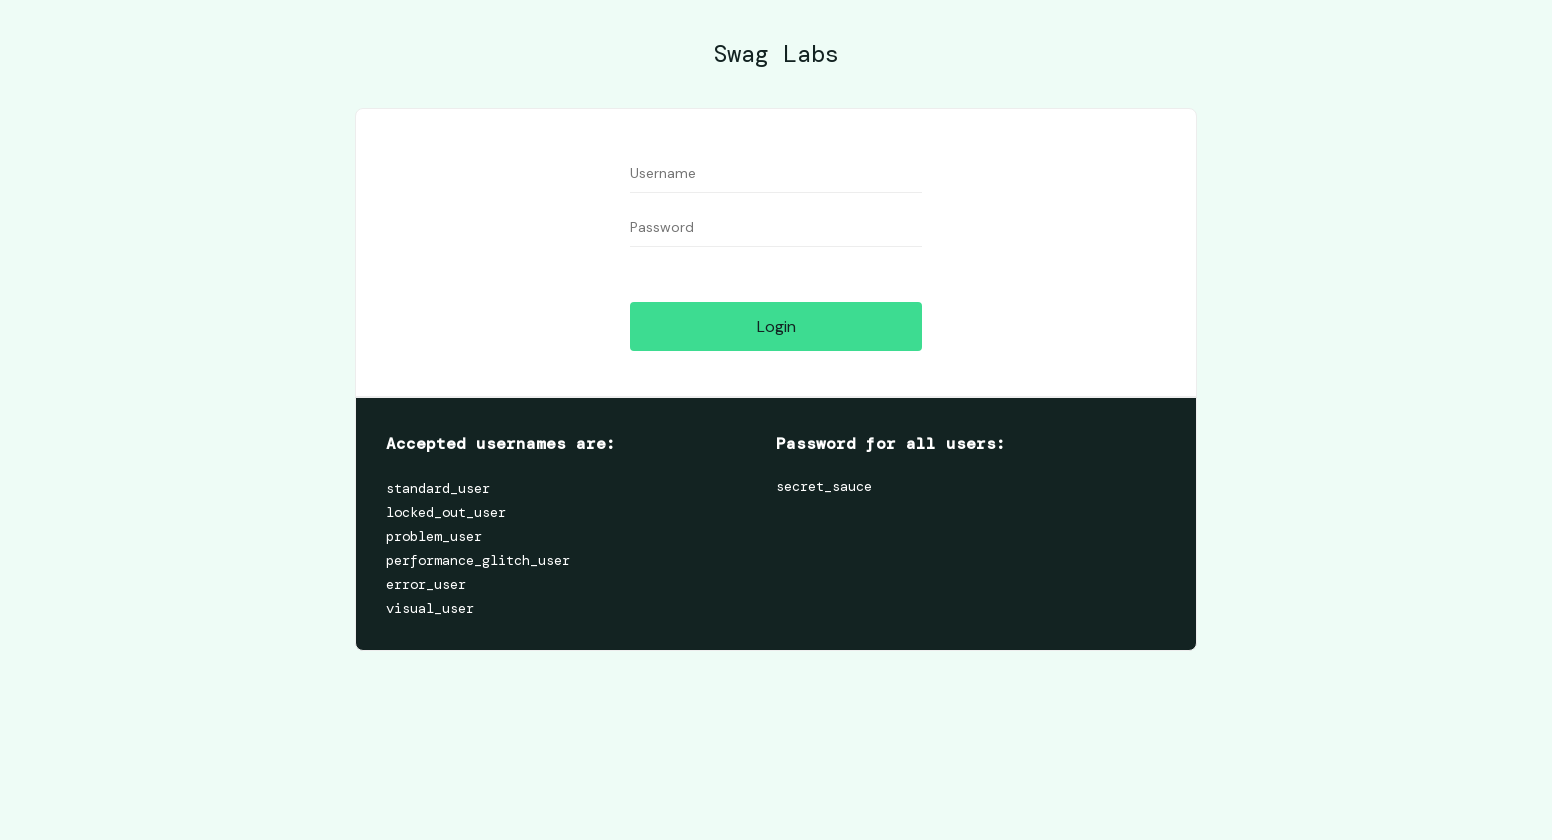

Filled username field with 'Fatih' on [data-test='username']
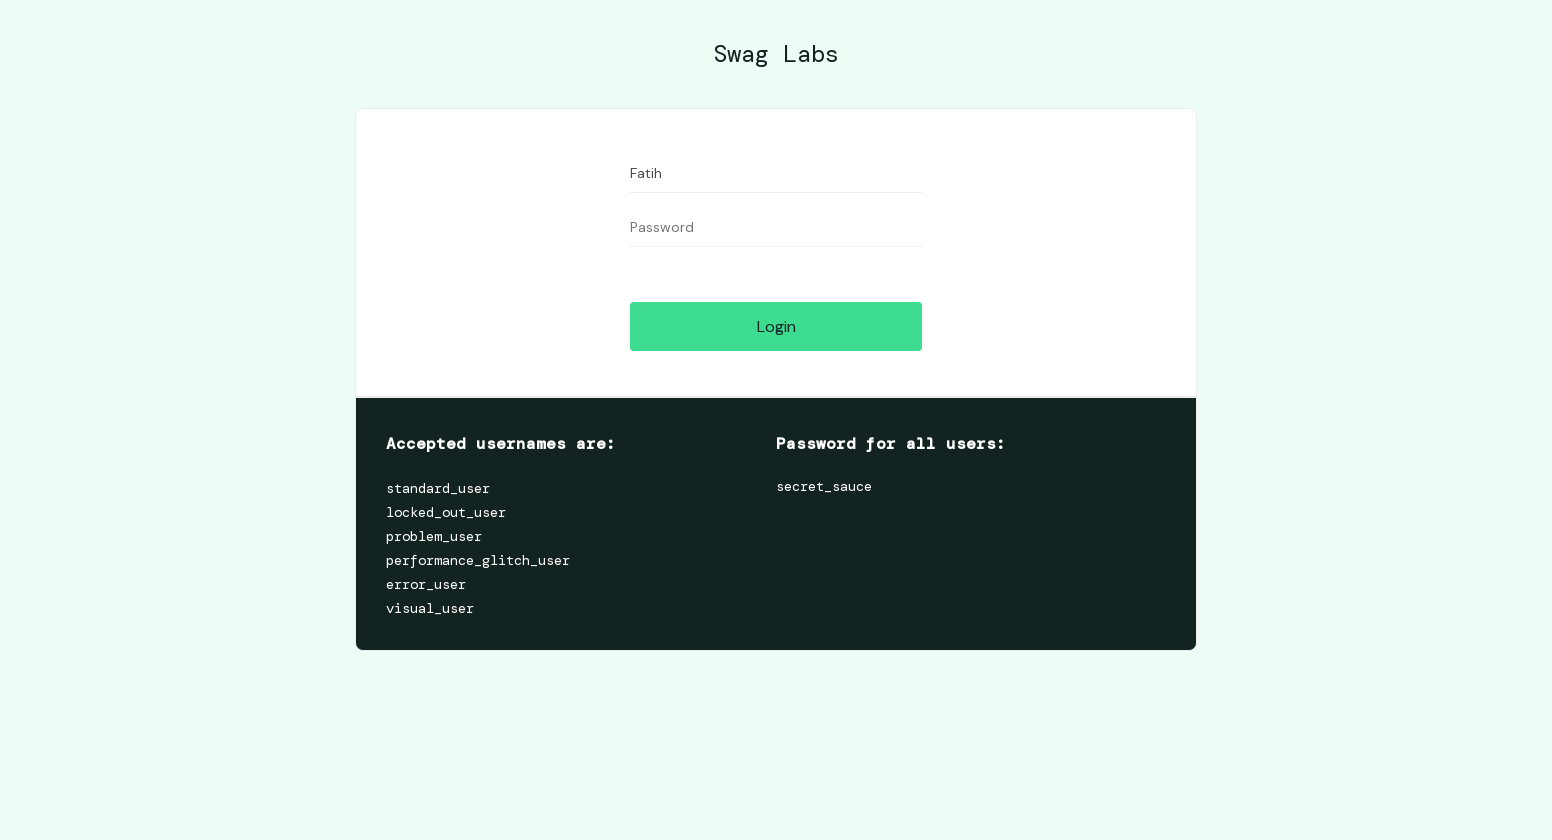

Clicked on password field without entering password at (776, 228) on [data-test='password']
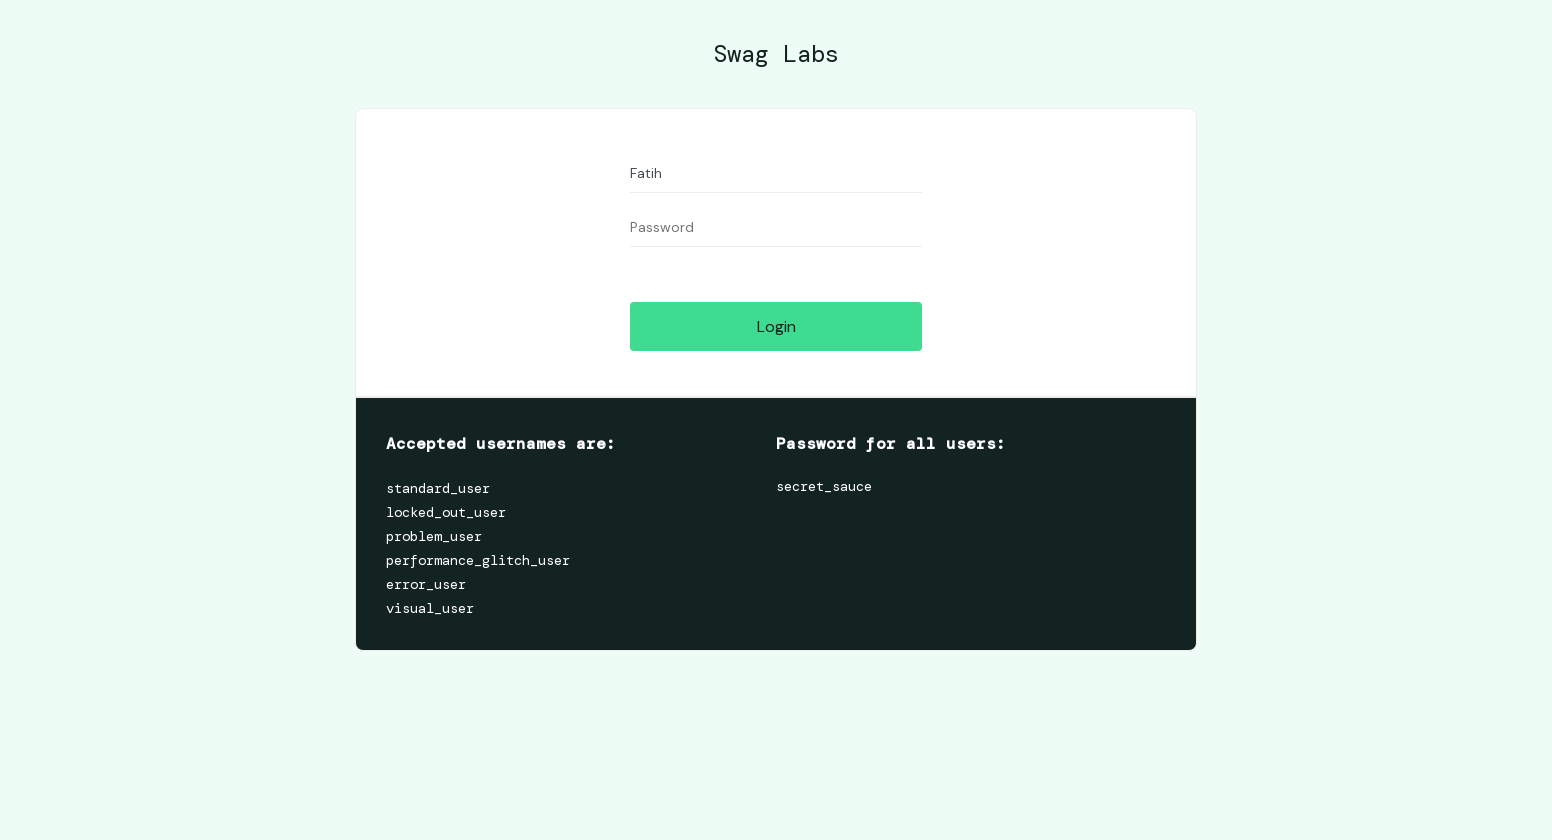

Clicked login button without entering password at (776, 326) on [data-test='login-button']
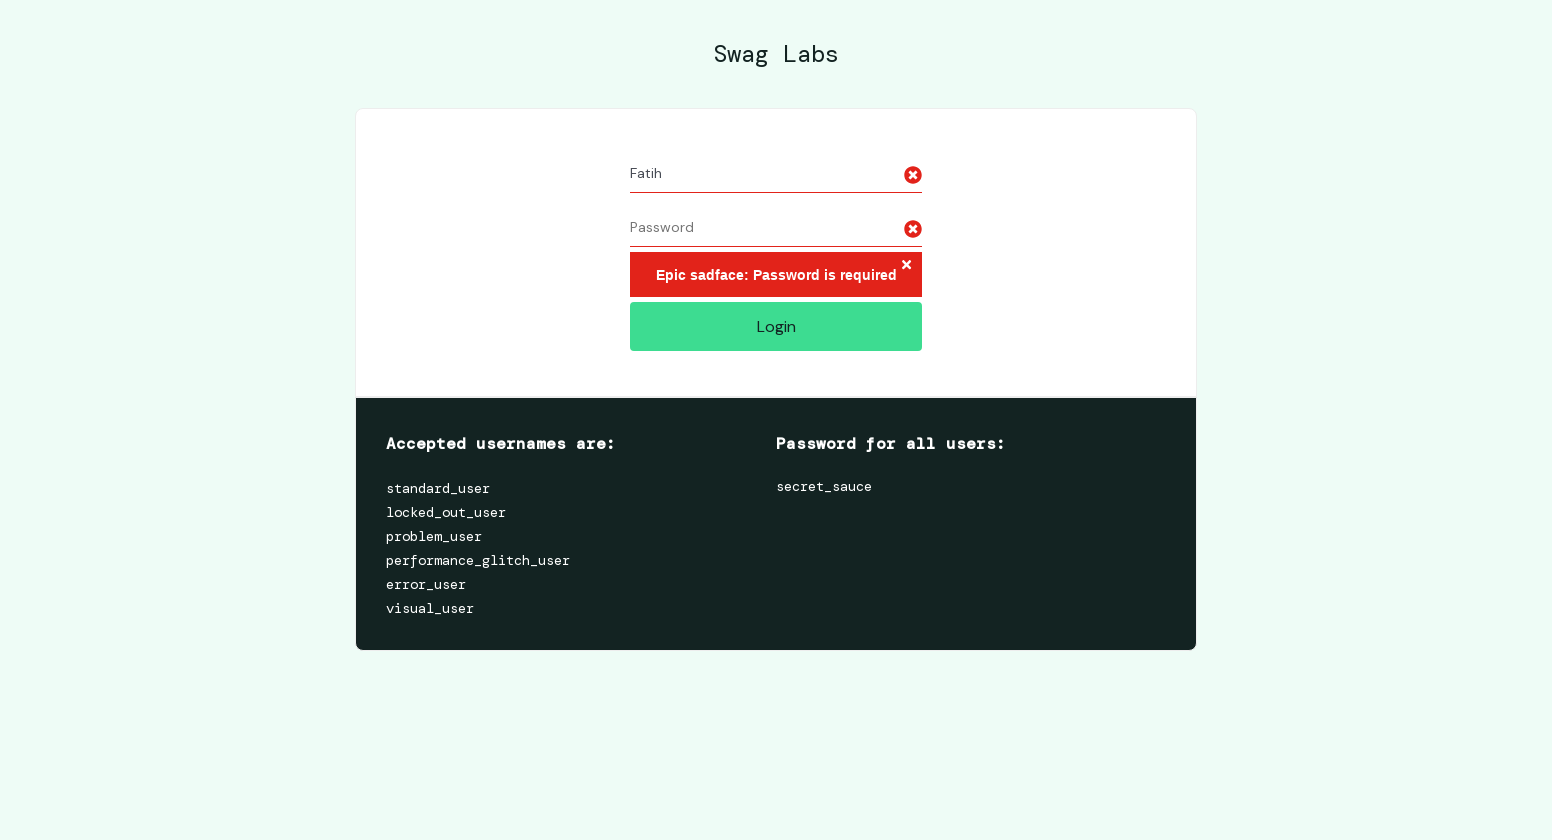

Error message element appeared
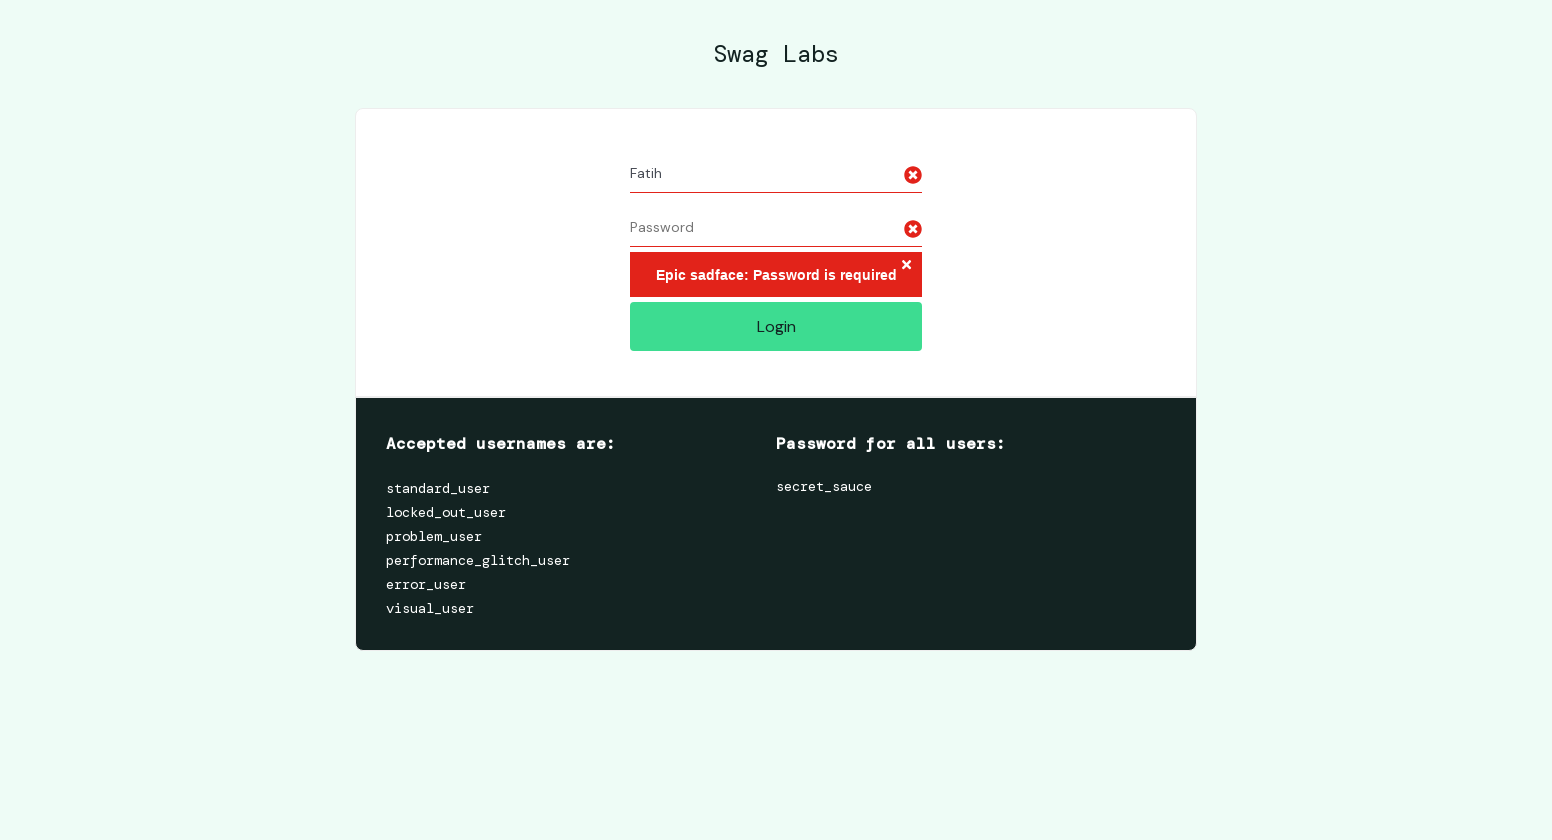

Verified error message displays 'Epic sadface: Password is required'
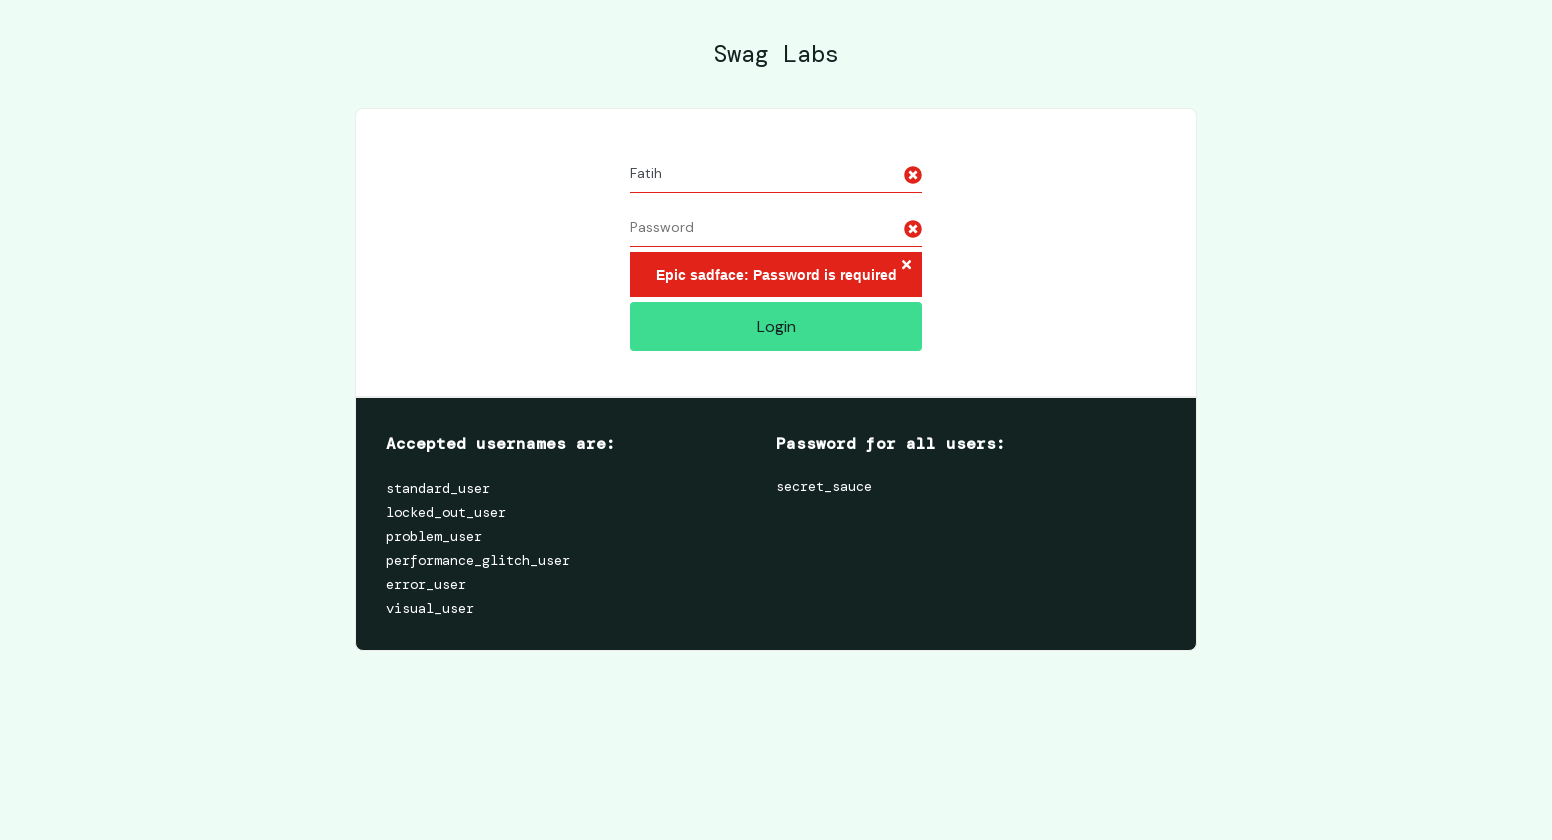

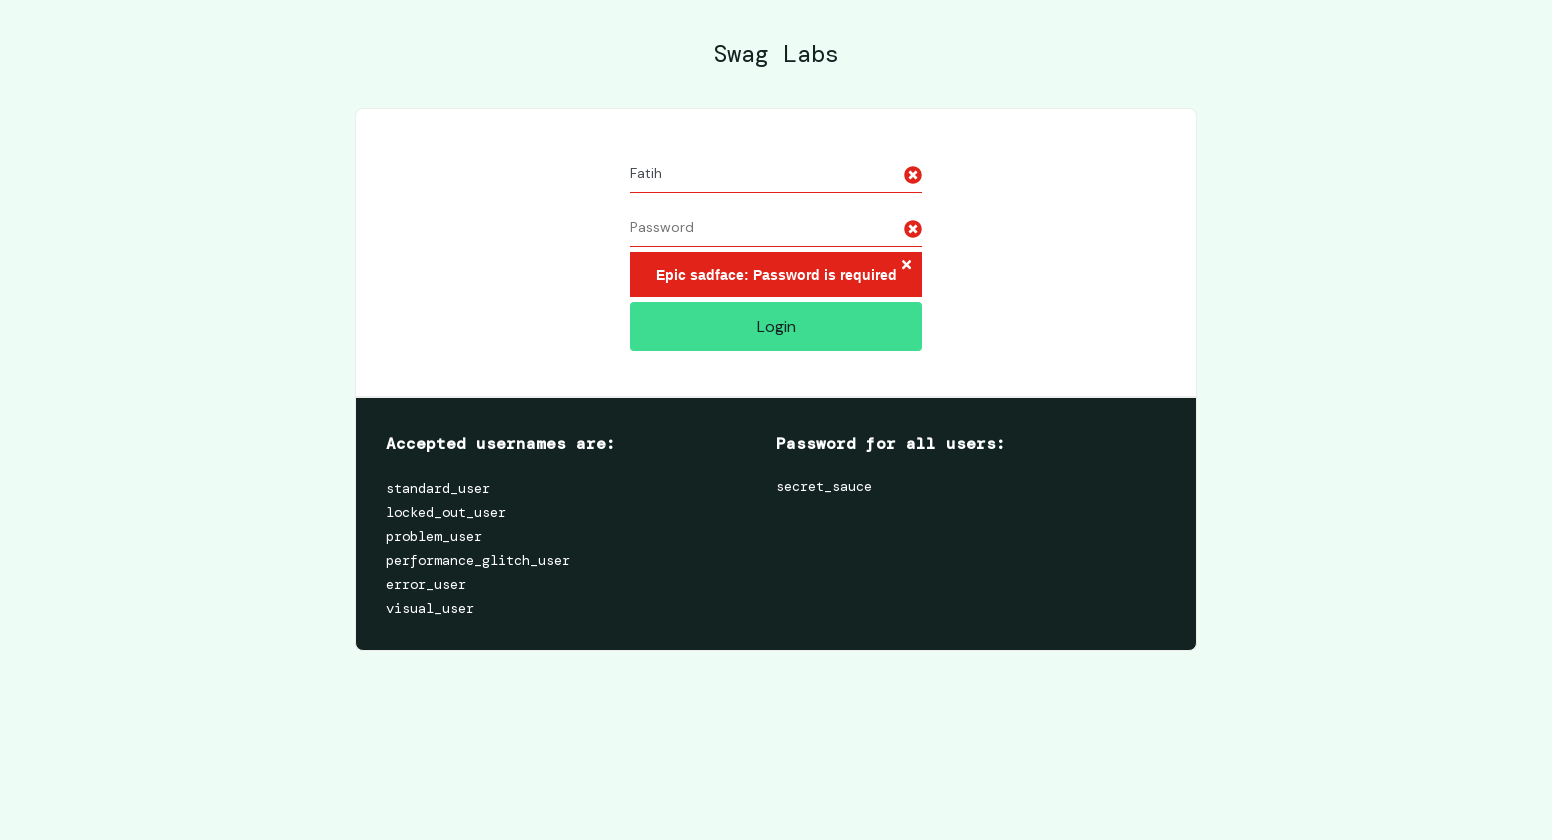